Tests dynamic loading functionality by clicking a Start button and waiting for text to appear after loading completes

Starting URL: https://the-internet.herokuapp.com/dynamic_loading/2

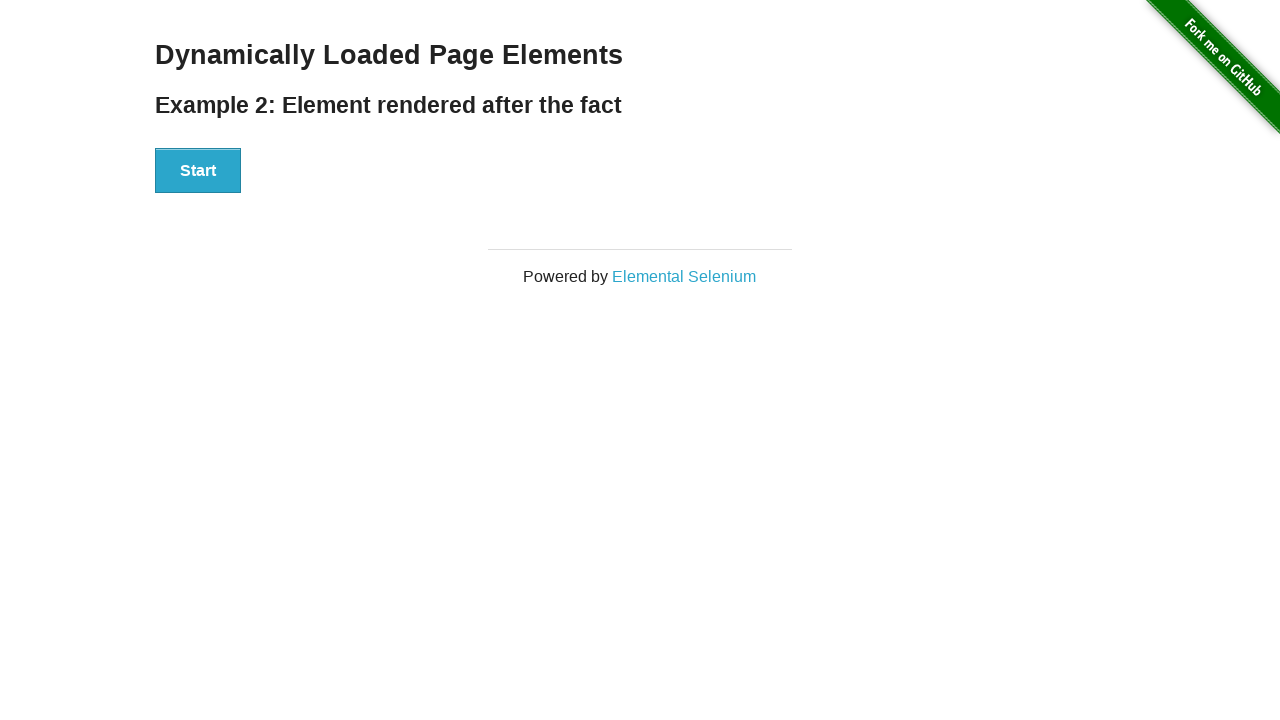

Navigated to dynamic loading page
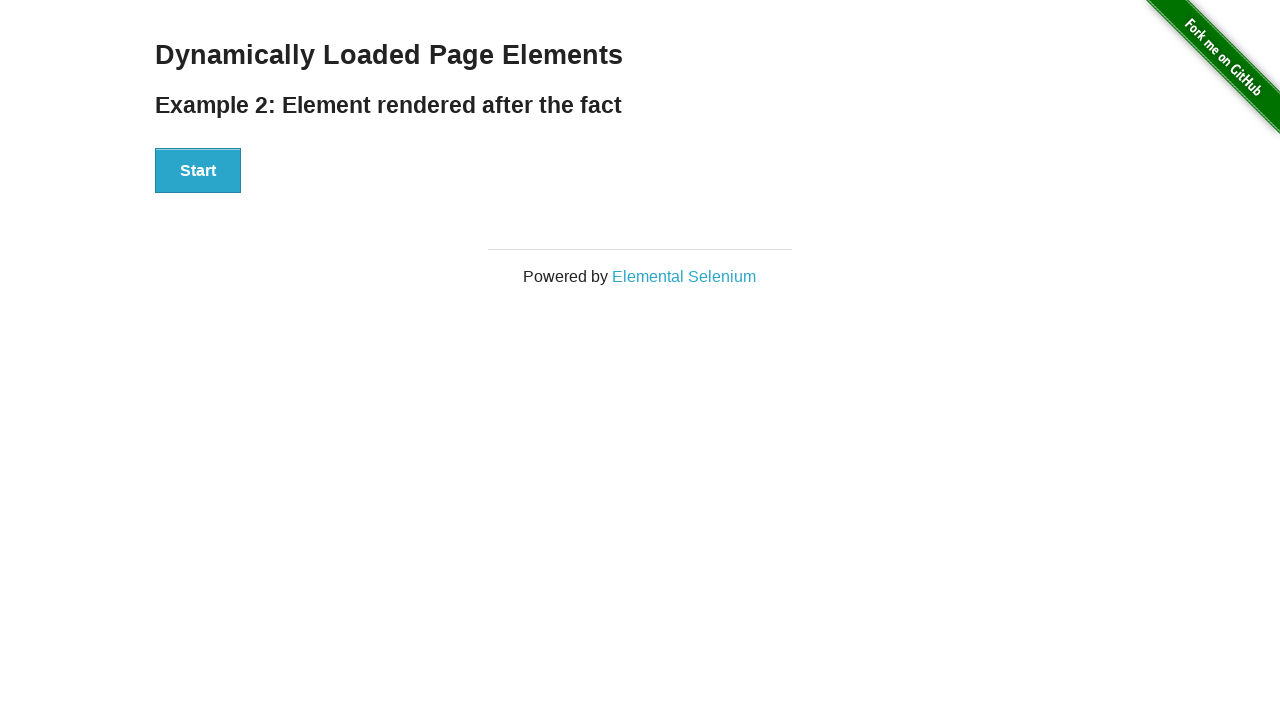

Clicked Start button to trigger dynamic loading at (198, 171) on xpath=//button[text()='Start']
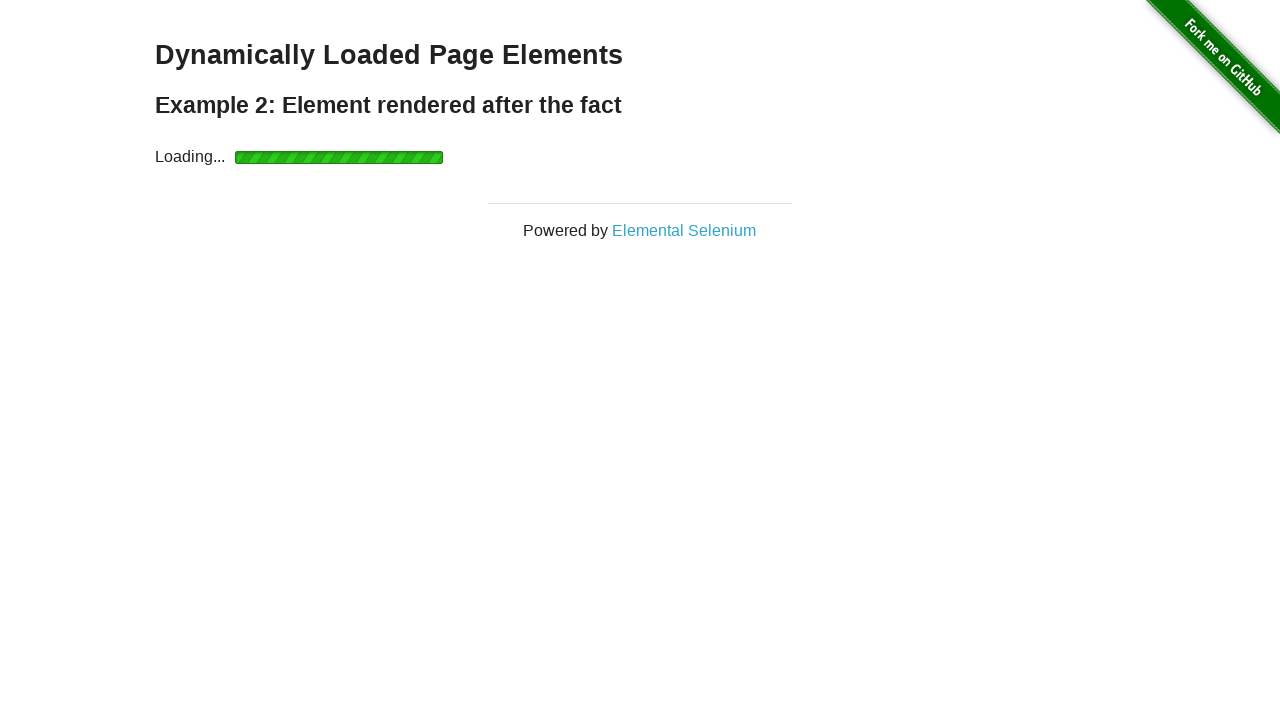

Waited for dynamically loaded text to appear
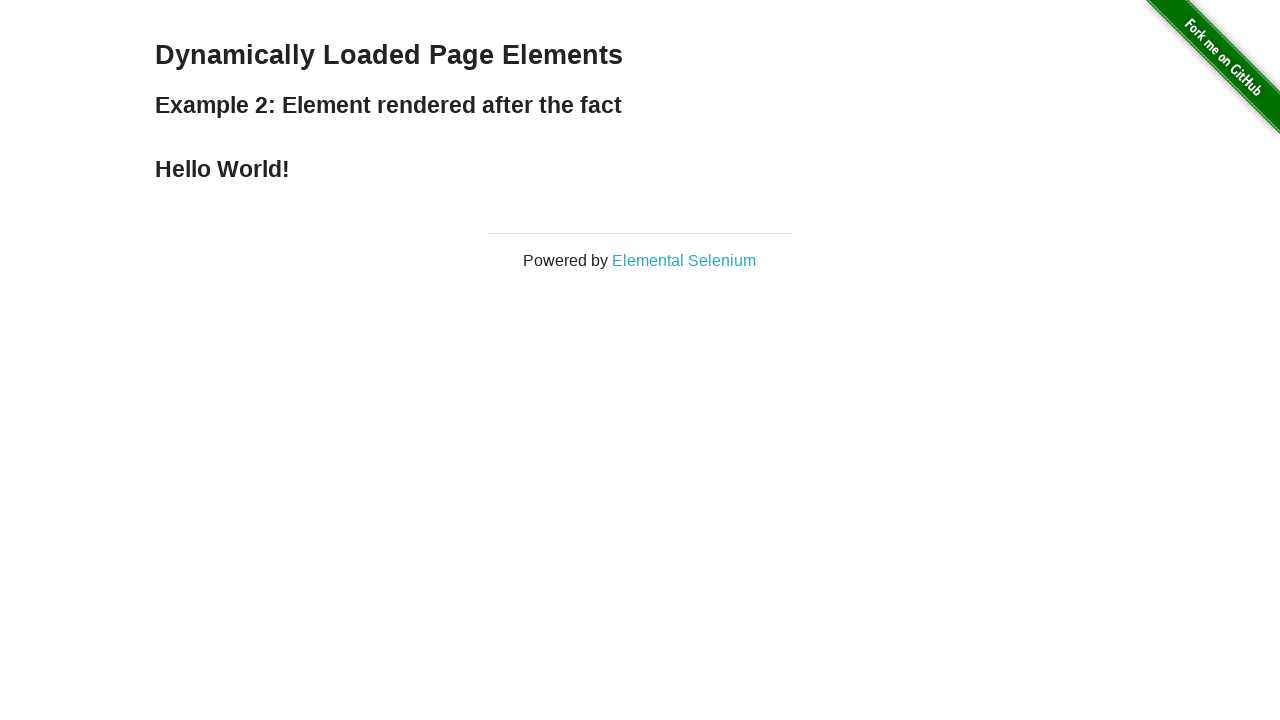

Retrieved text content from dynamically loaded element
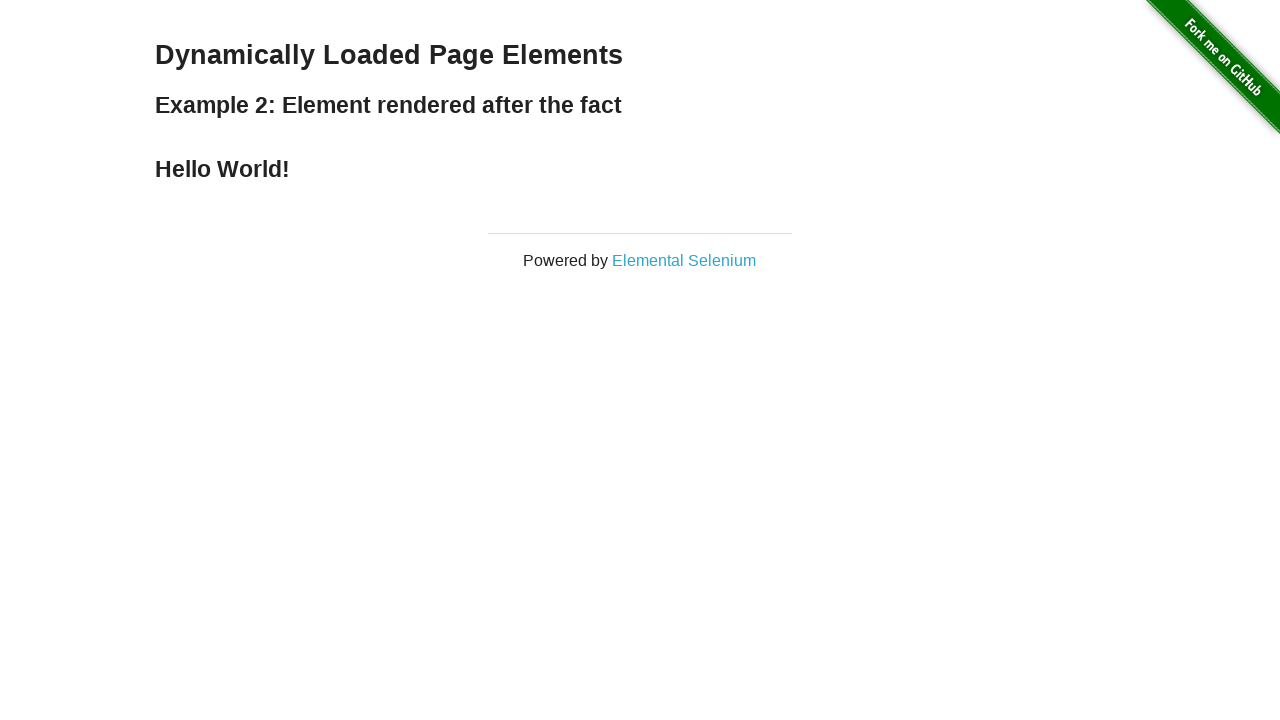

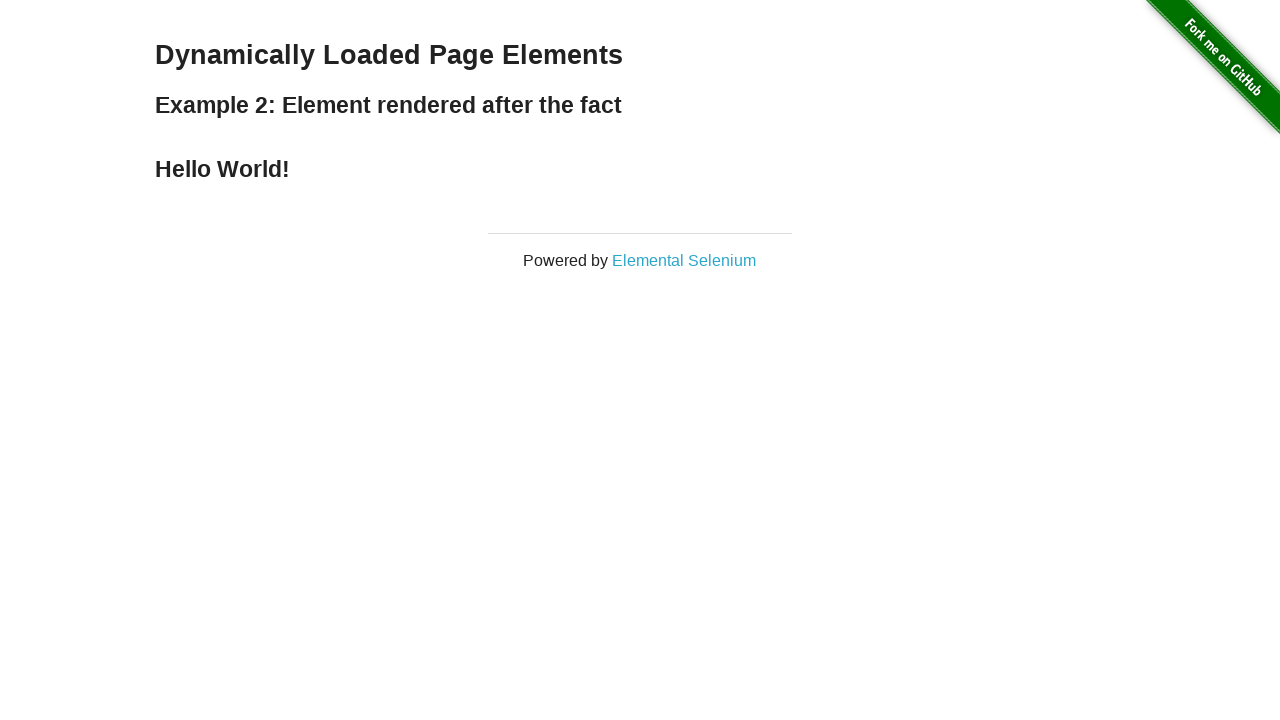